Tests mouse hover functionality by hovering over a dropdown button

Starting URL: https://testautomationpractice.blogspot.com/

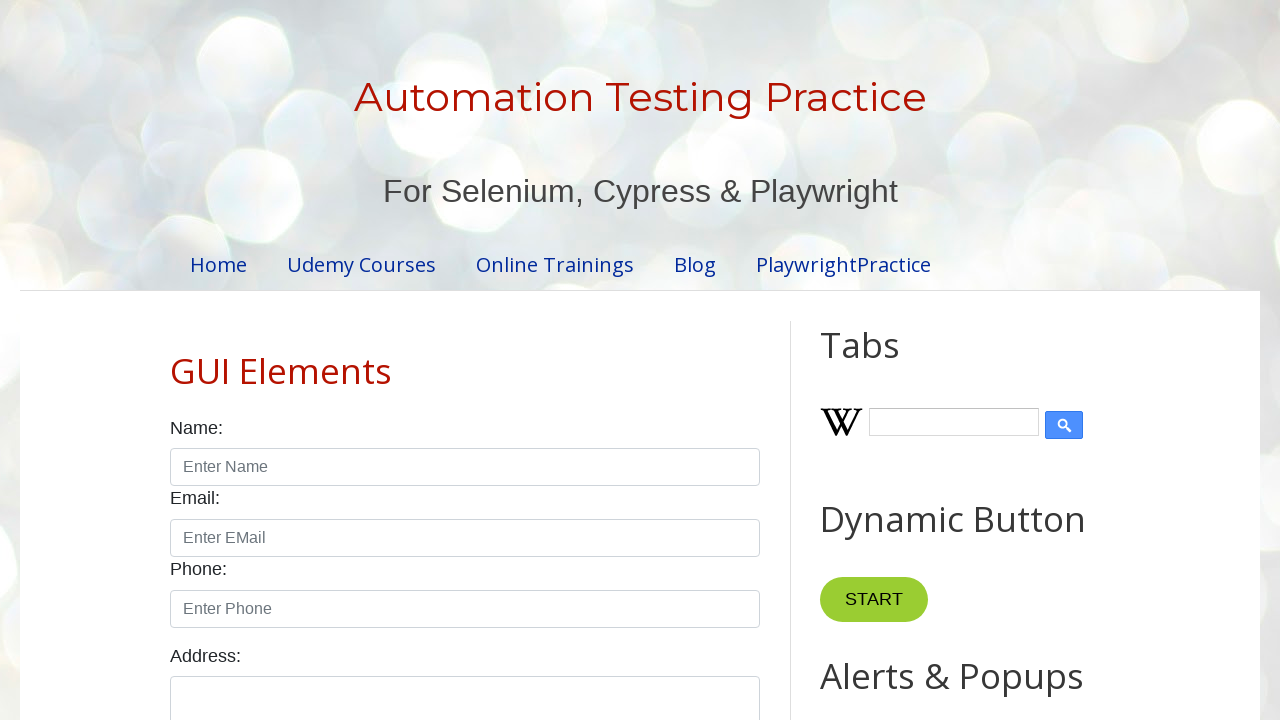

Hovered over dropdown button at (868, 360) on xpath=//button[@class='dropbtn']
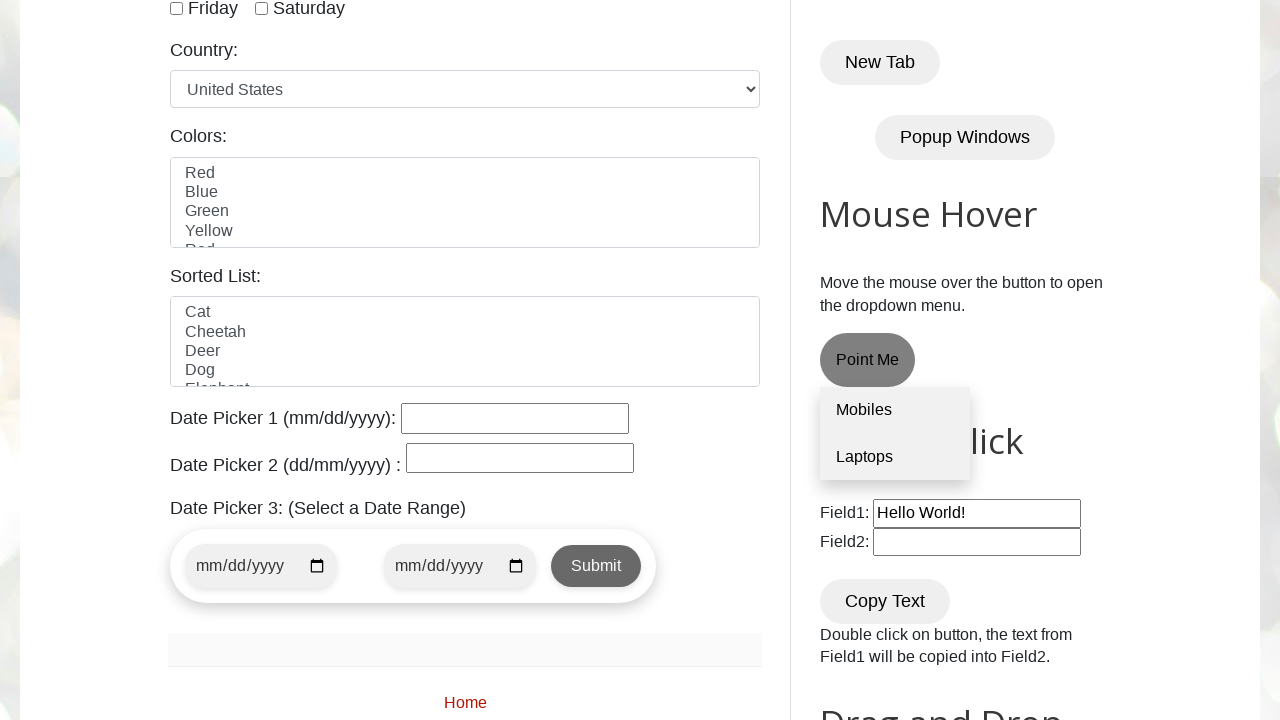

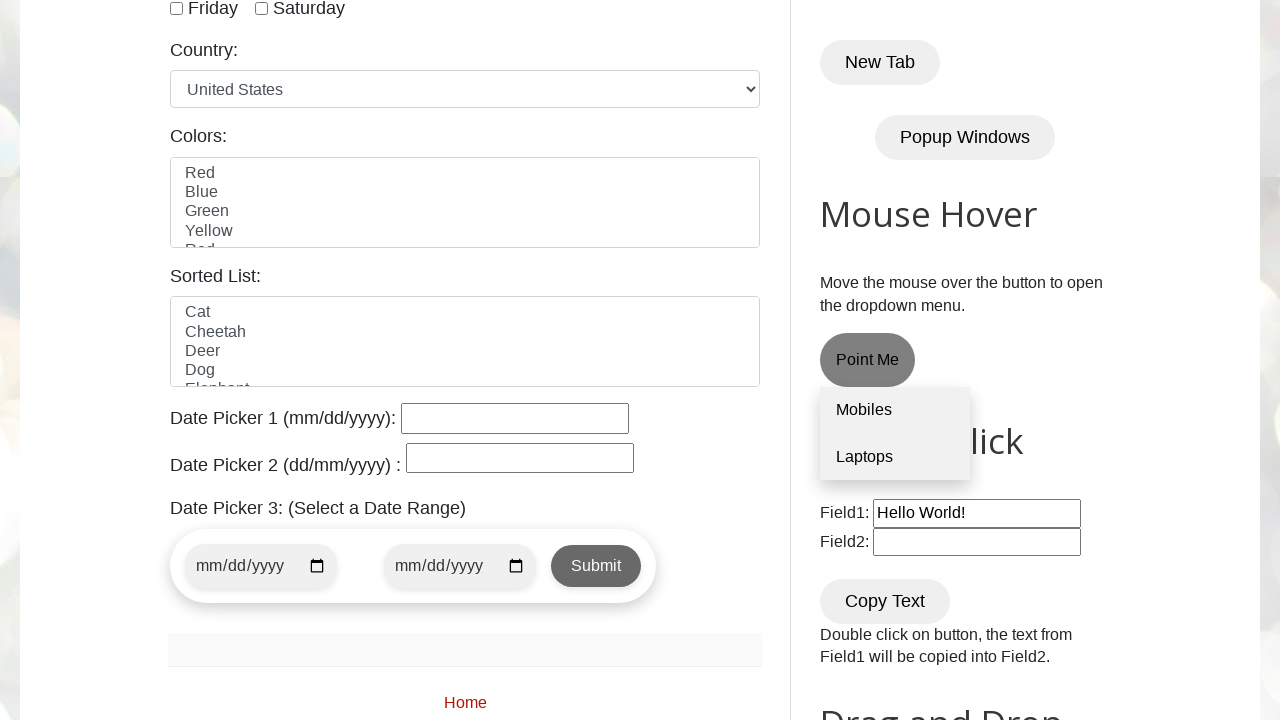